Navigates to a test automation practice page and performs a right-click (context click) action on a specific element

Starting URL: http://testautomationpractice.blogspot.com/

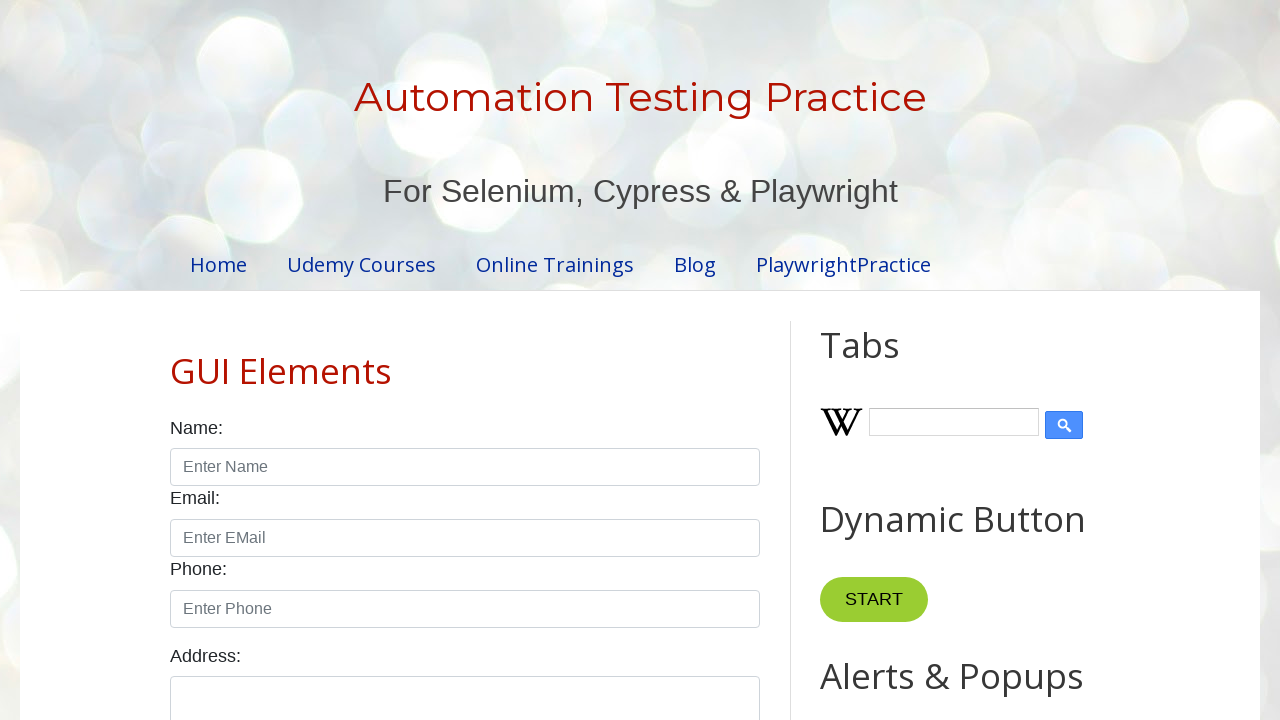

Waited for page to load with networkidle state
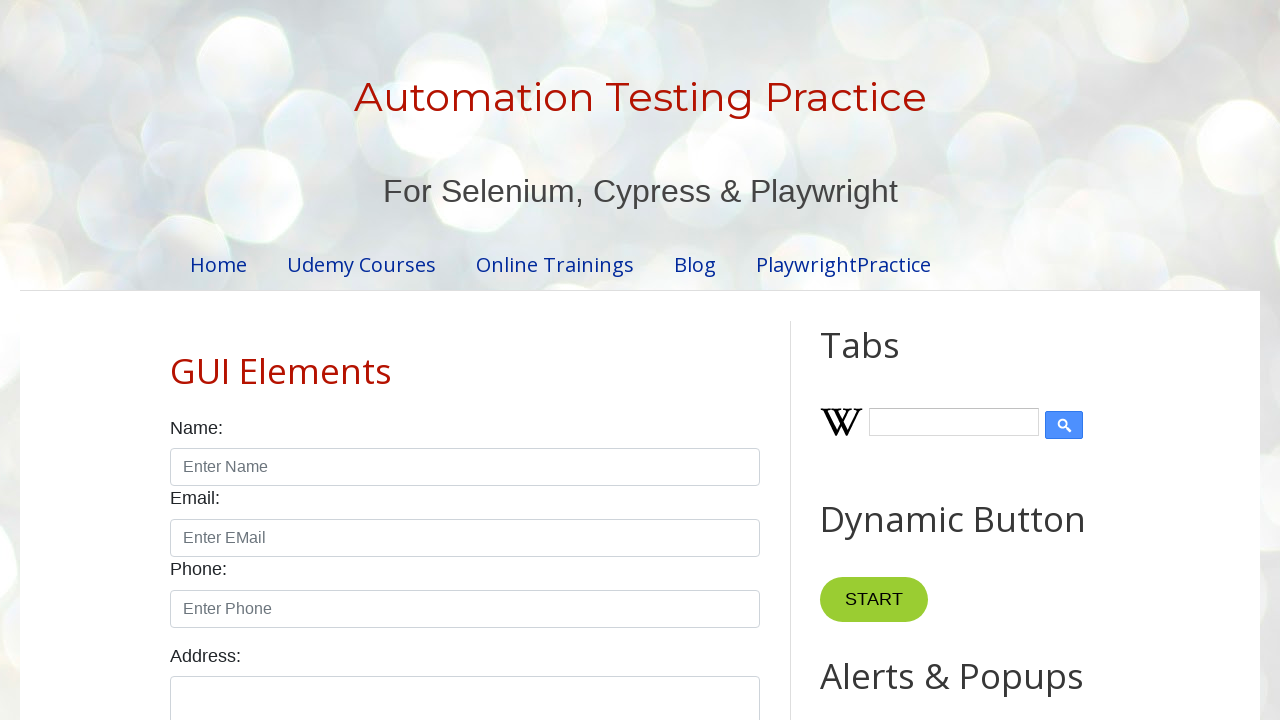

Right-clicked on first button element in aside section (fallback selector) at (874, 600) on aside button >> nth=0
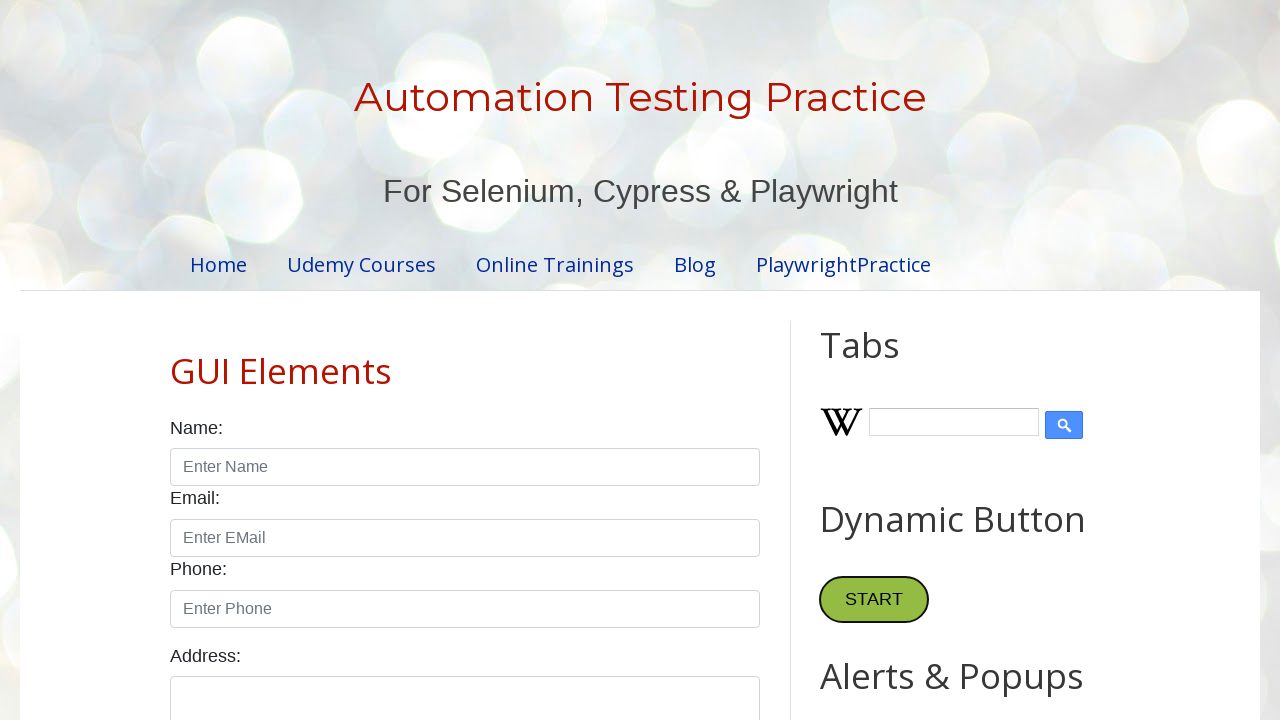

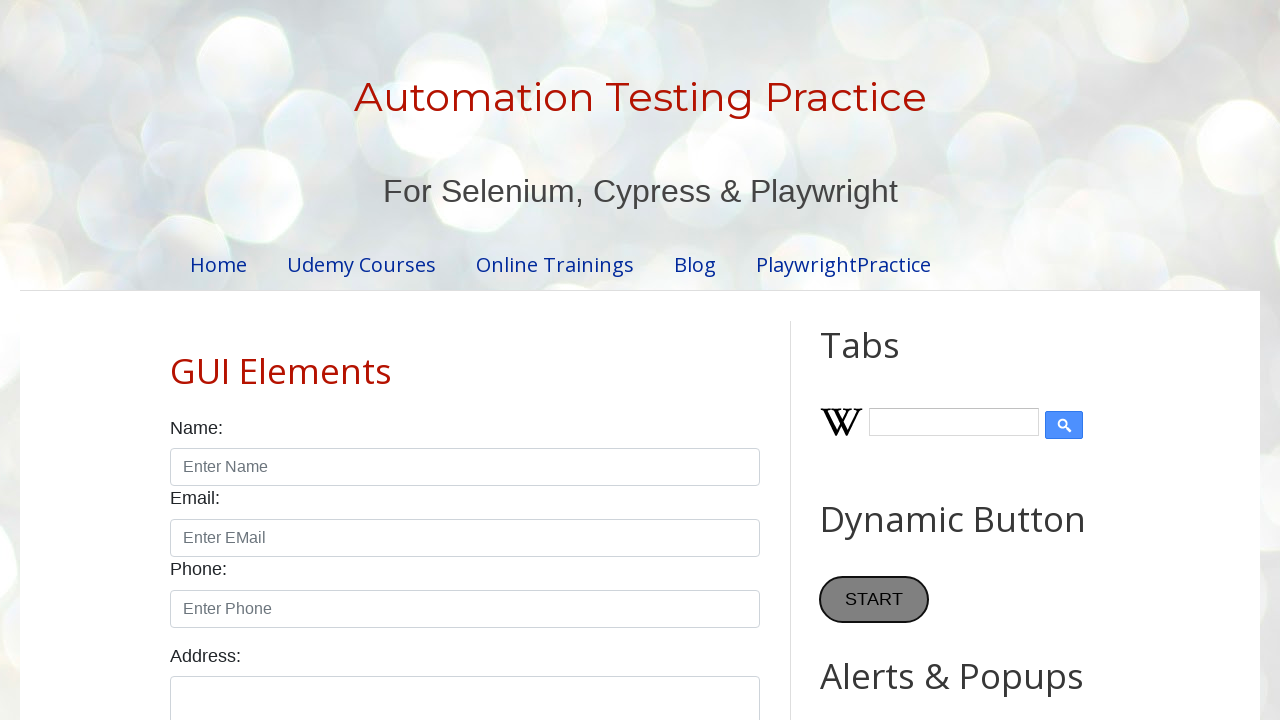